Tests dropdown selection functionality by selecting "Option 2" from a dropdown menu using visible text selection

Starting URL: https://the-internet.herokuapp.com/dropdown

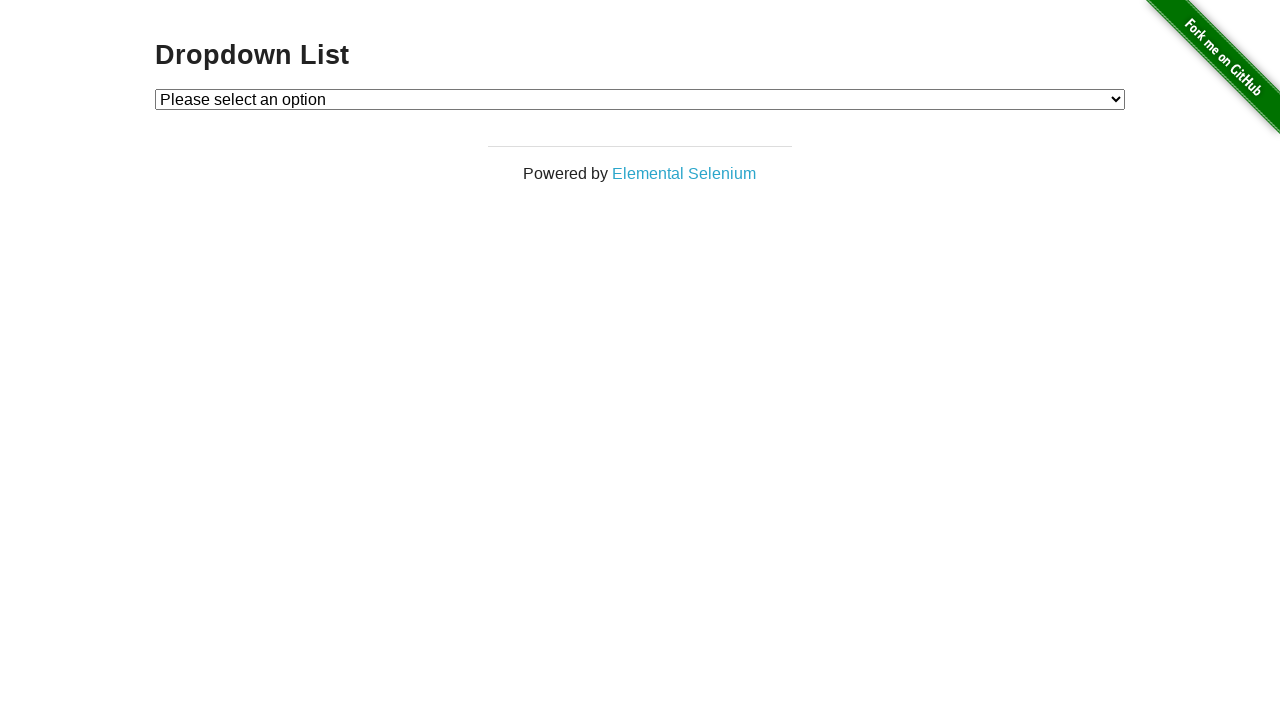

Selected 'Option 2' from the dropdown menu on #dropdown
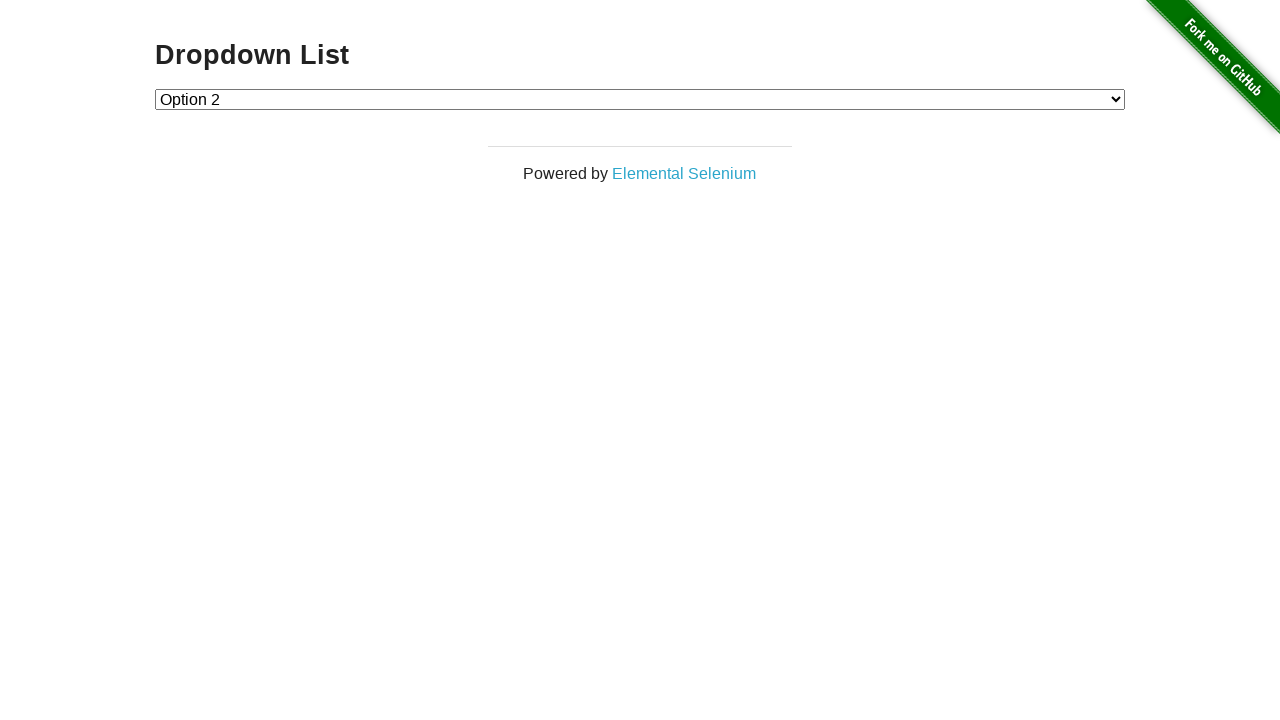

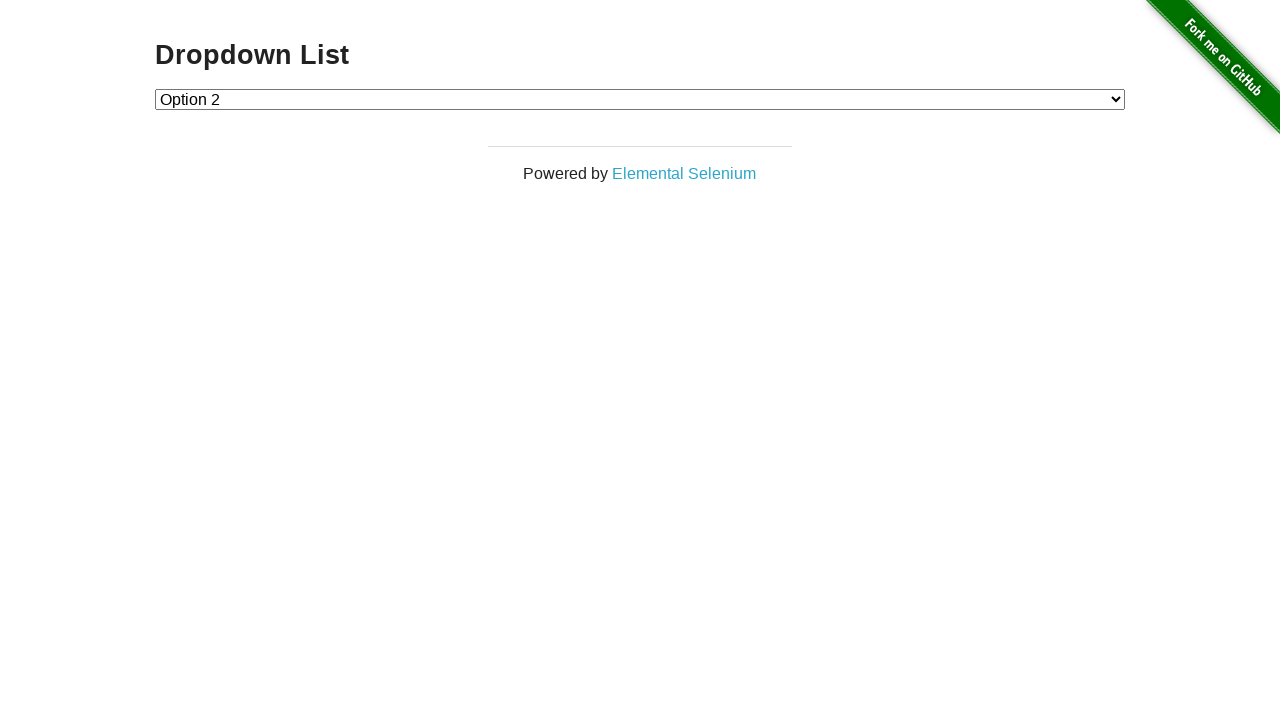